Tests that a bank manager can access the manager dashboard by clicking the Bank Manager Login button and verifies that the Add Customer, Open Account, and Customers buttons are visible.

Starting URL: https://www.globalsqa.com/angularJs-protractor/BankingProject/#/login

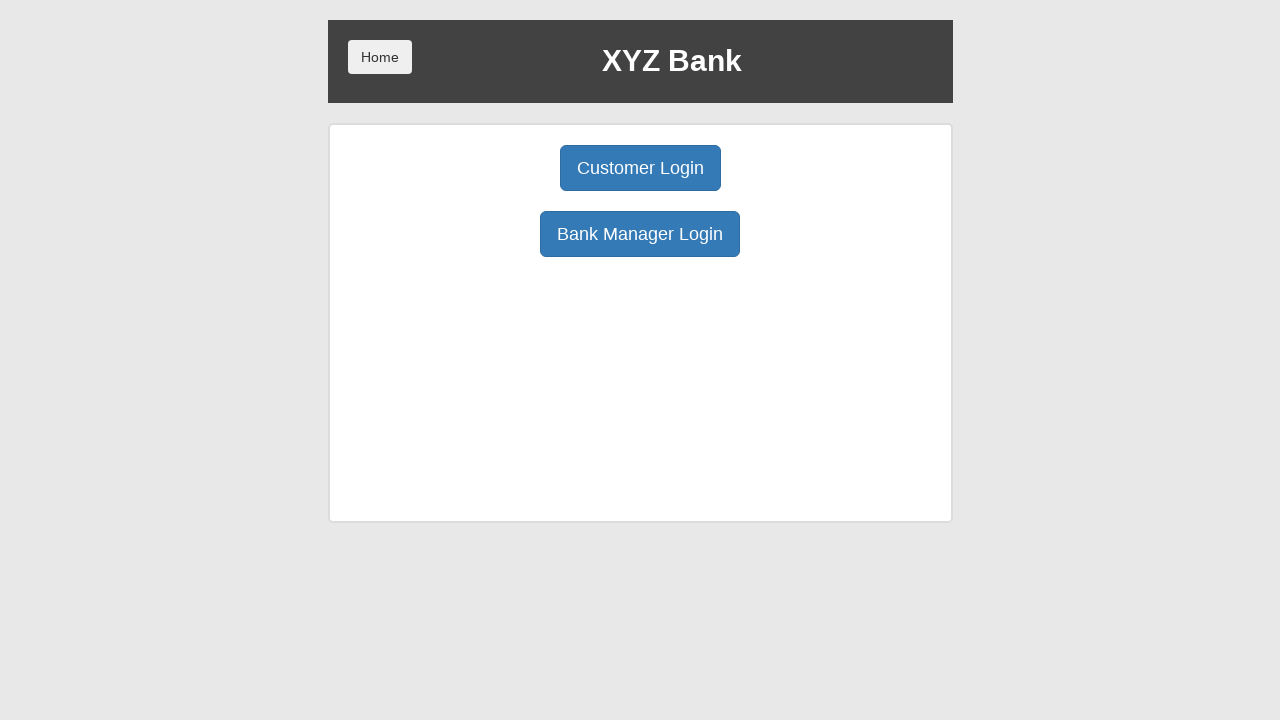

Clicked Bank Manager Login button at (640, 234) on button:has-text('Bank Manager Login')
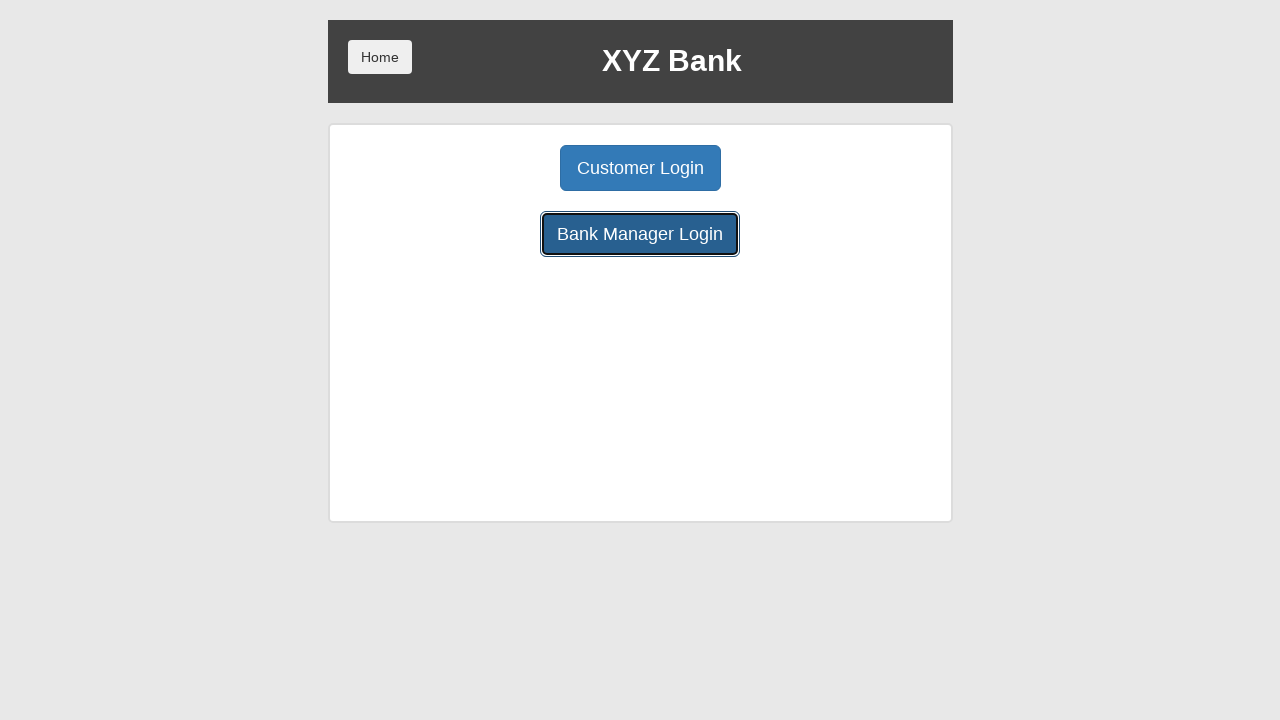

Add Customer button loaded
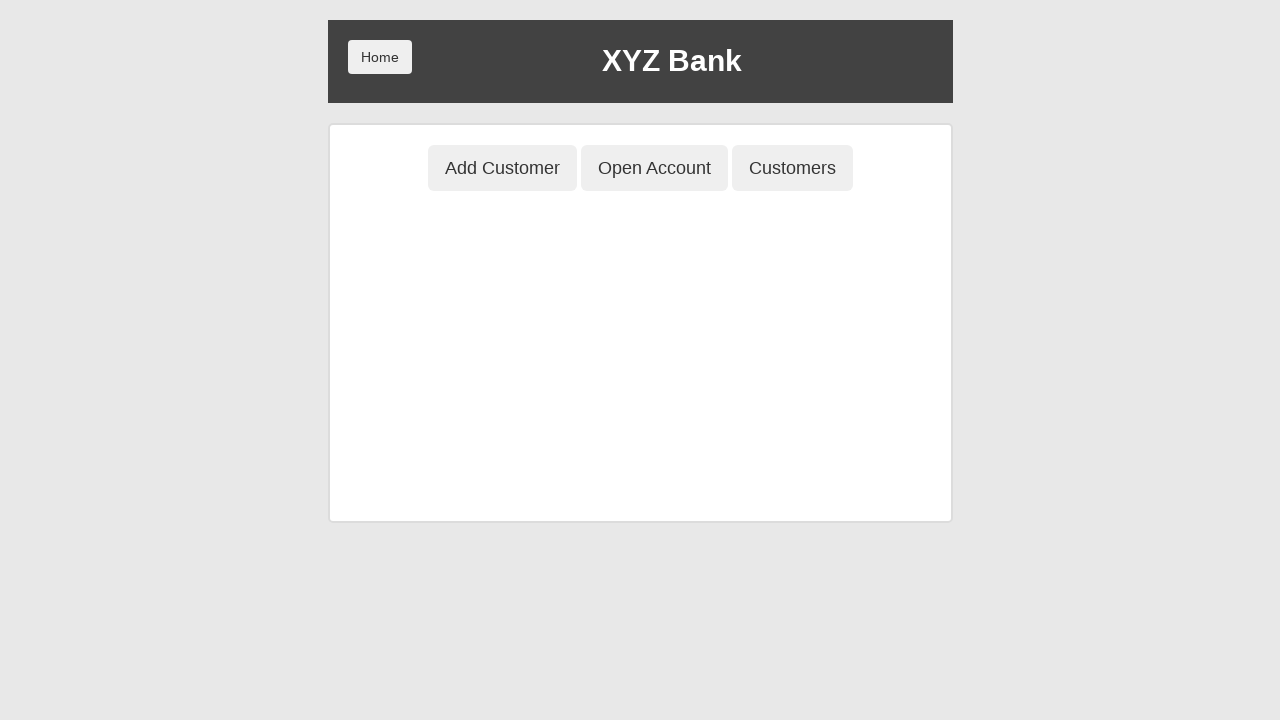

Verified Add Customer button is visible
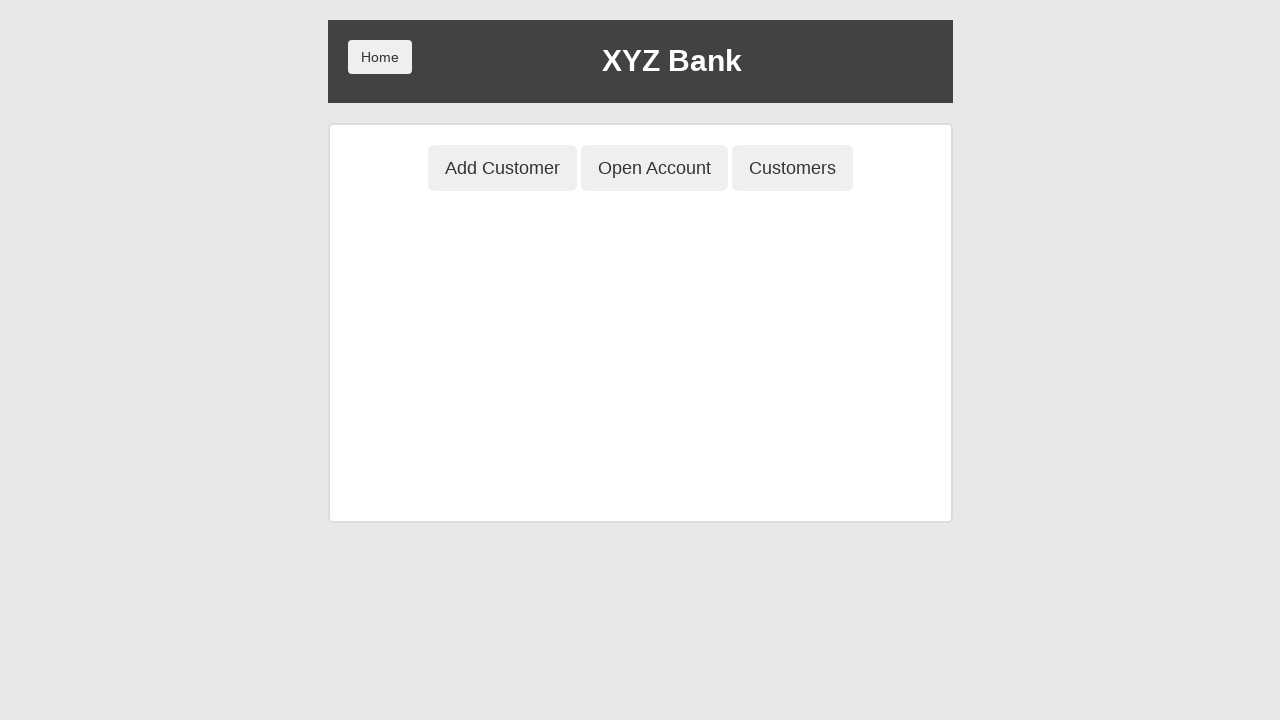

Verified Open Account button is visible
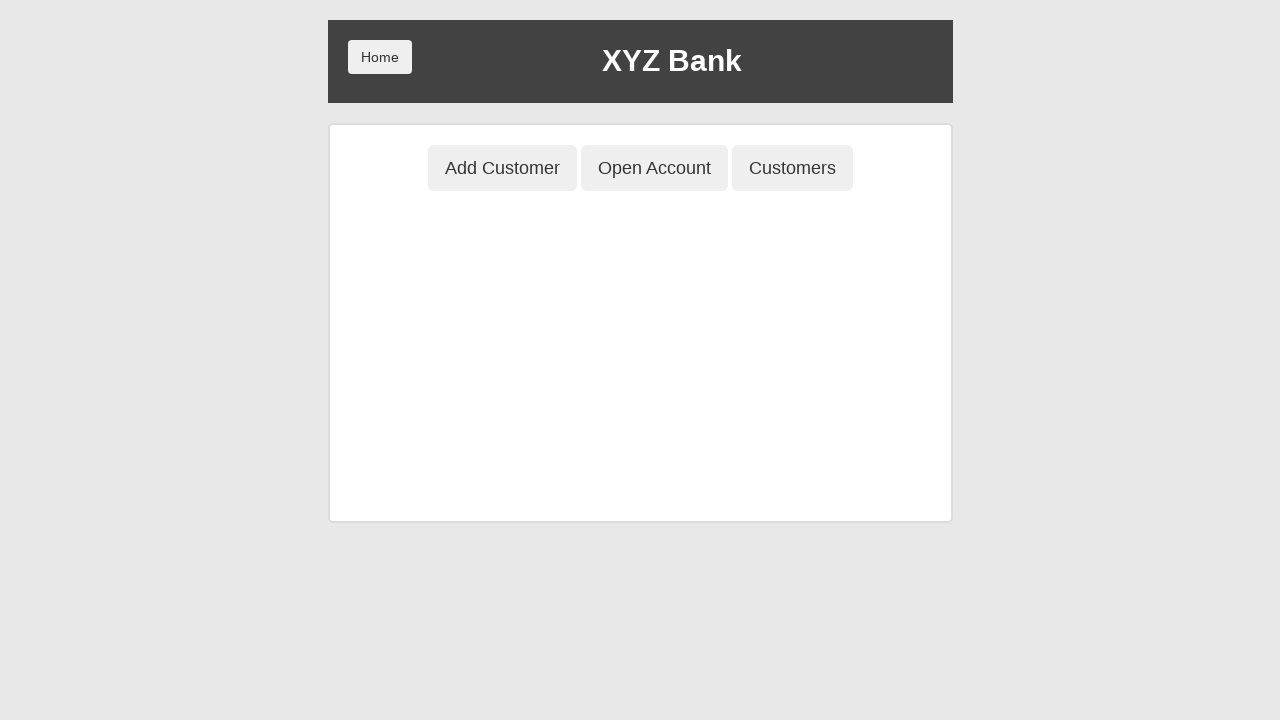

Verified Customers button is visible
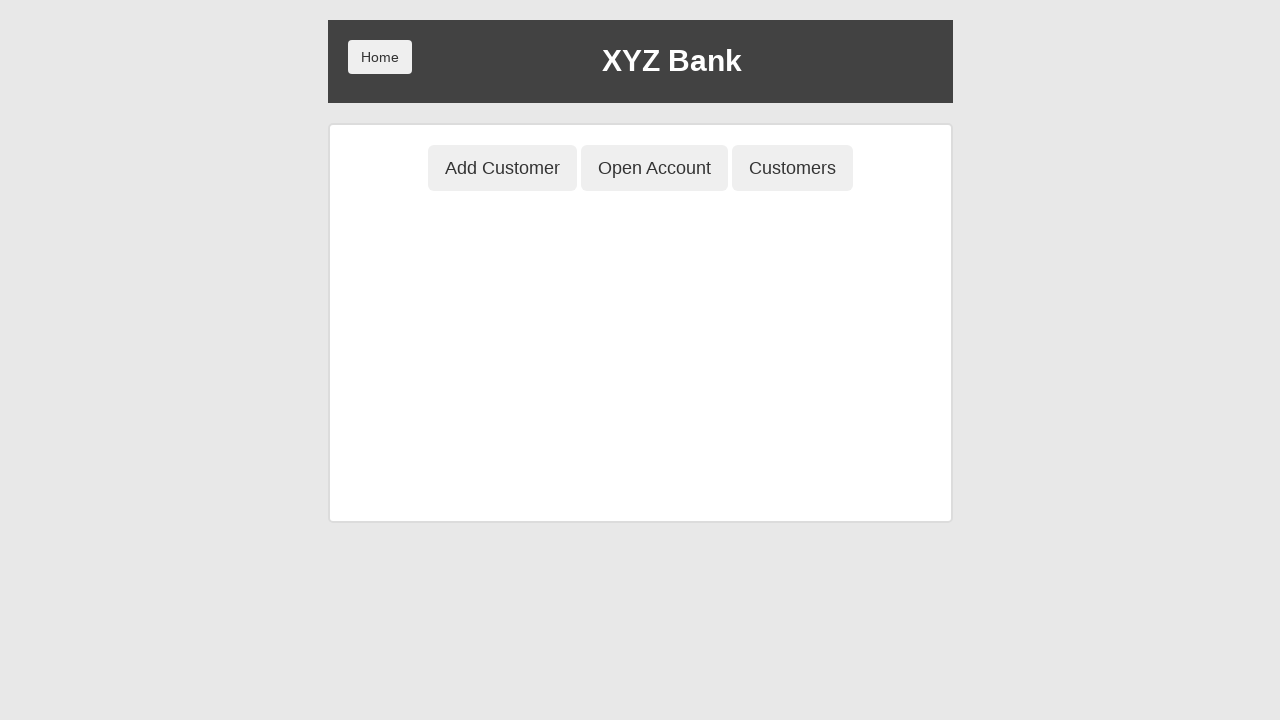

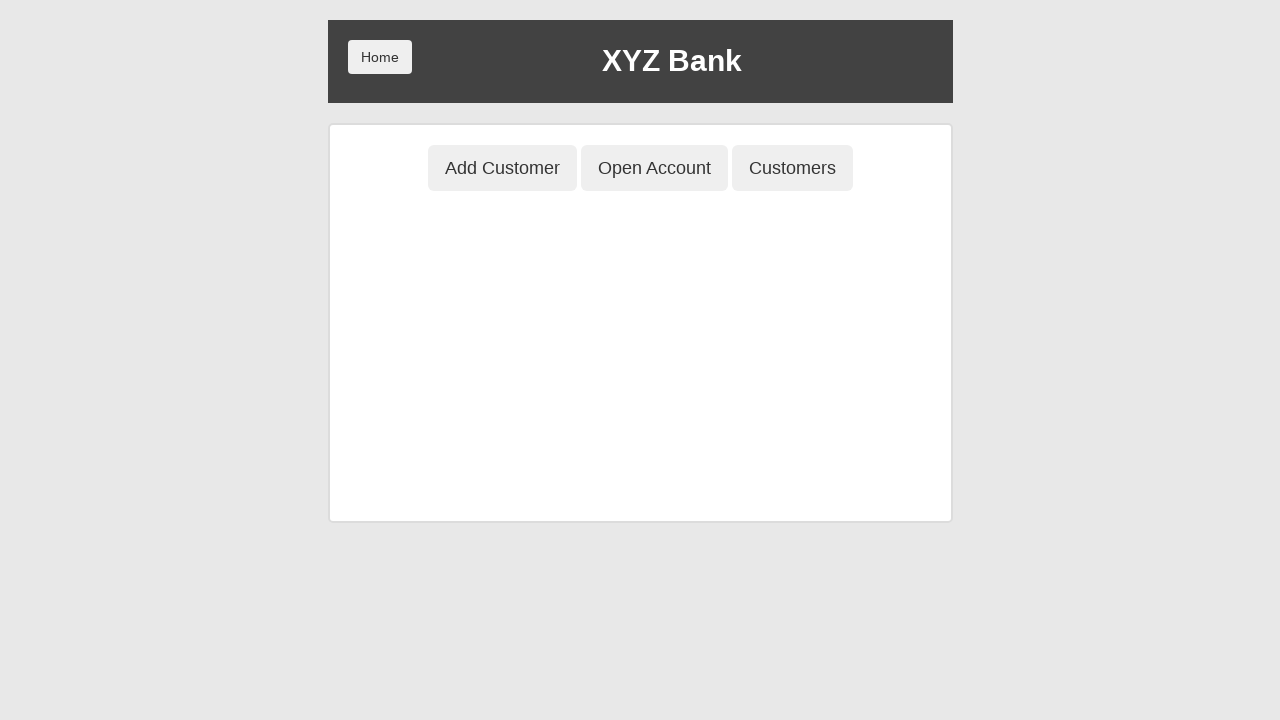